Tests sorting the Due column in ascending order by clicking the column header and verifying the numeric values are sorted correctly.

Starting URL: http://the-internet.herokuapp.com/tables

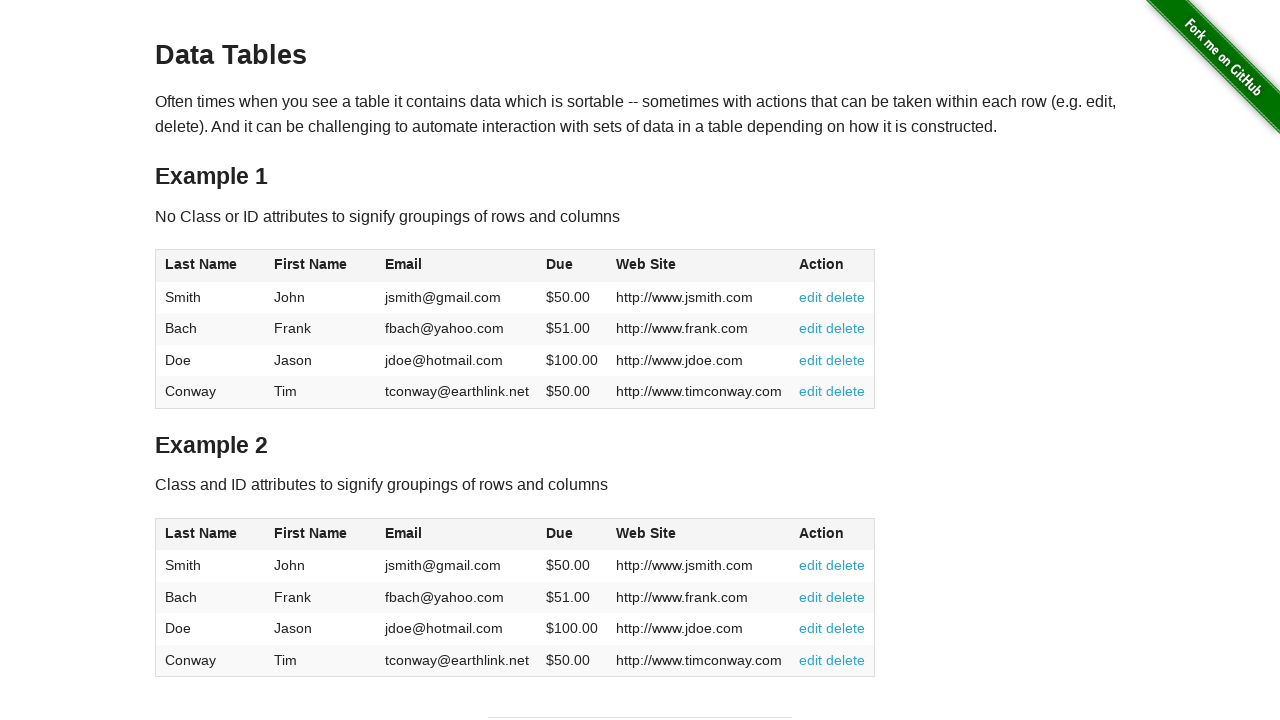

Clicked Due column header (4th column) to sort in ascending order at (572, 266) on #table1 thead tr th:nth-child(4)
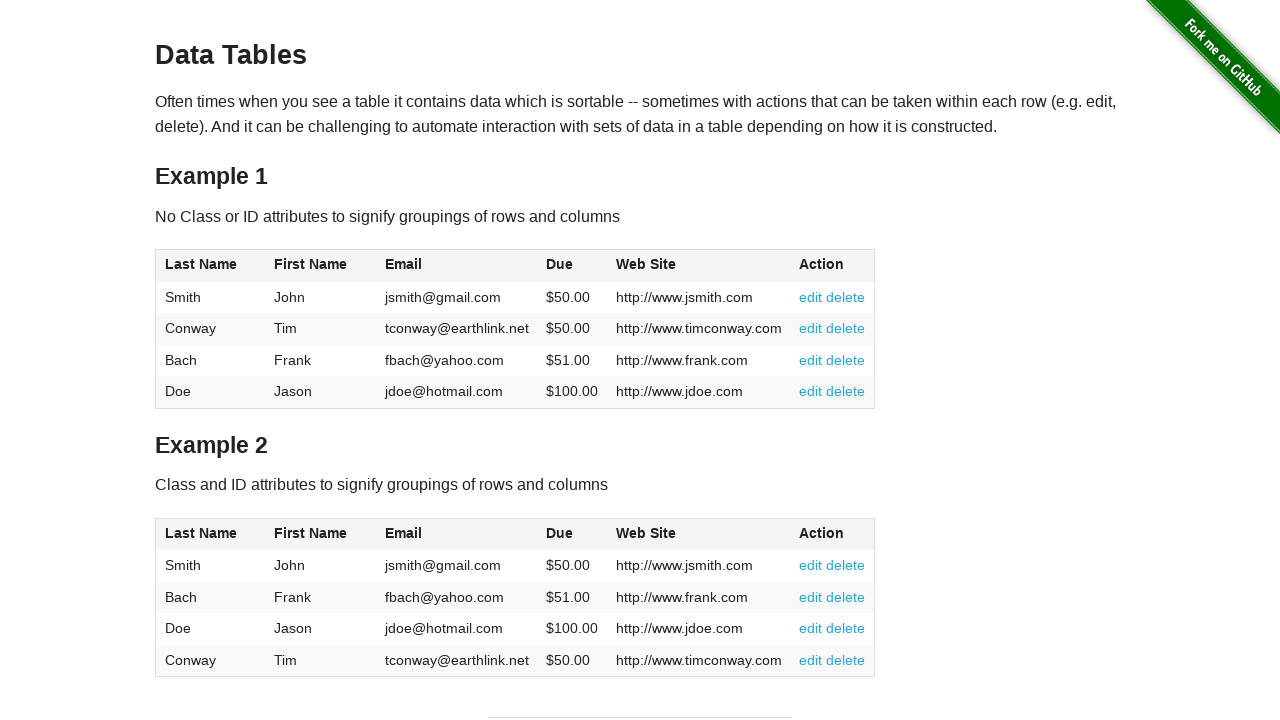

Due column sorted and table data loaded
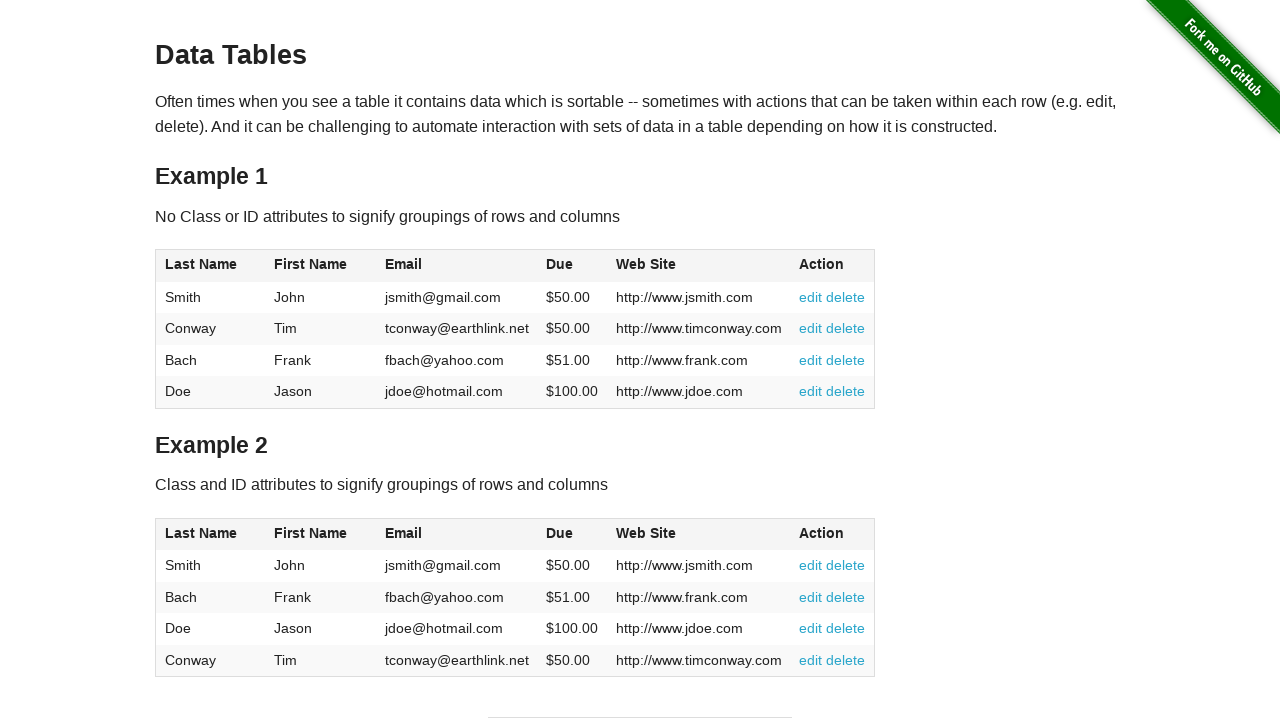

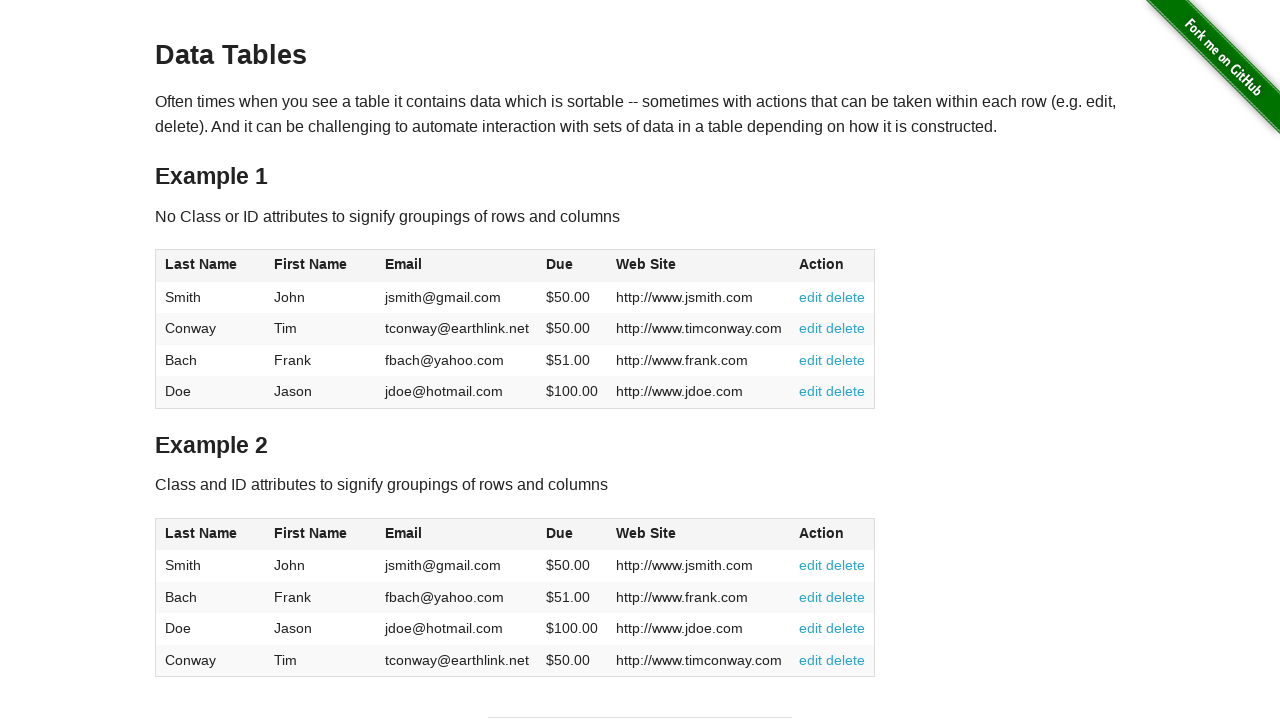